Tests double-click functionality on a W3Schools demo page by switching to an iframe and double-clicking a button

Starting URL: https://www.w3schools.com/tags/tryit.asp?filename=tryhtml5_ev_ondblclick

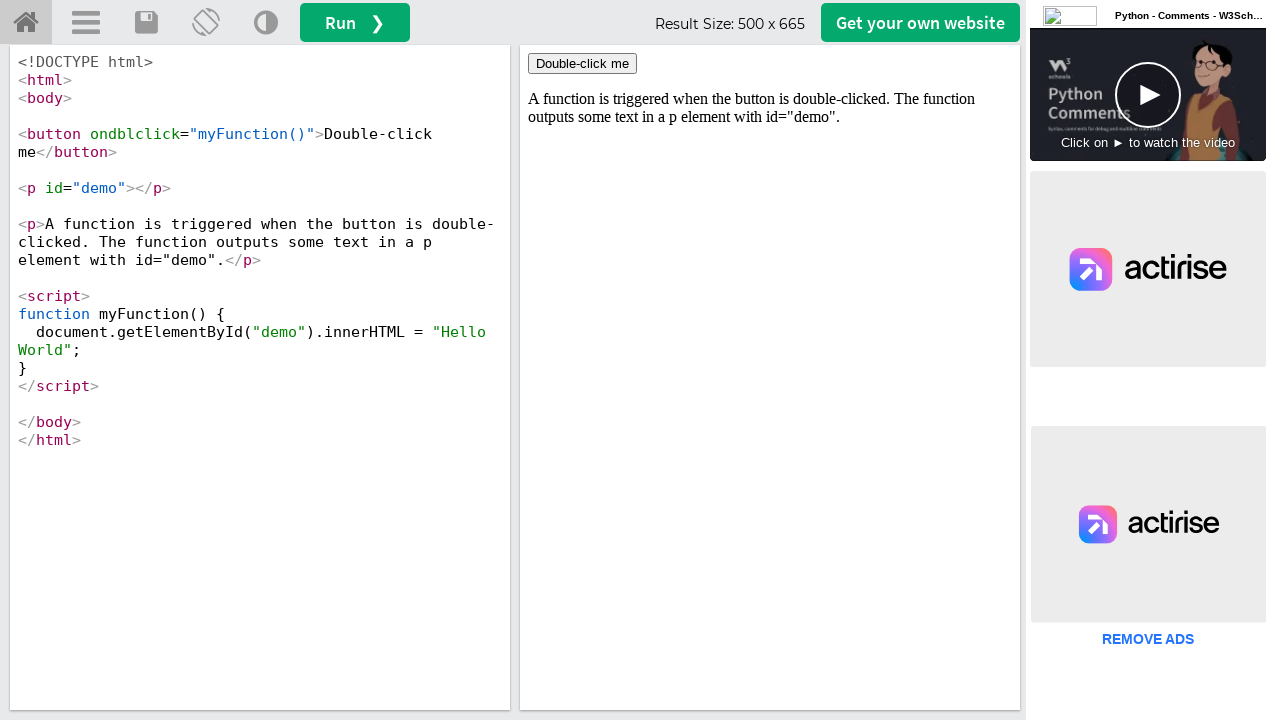

Located iframe with name 'iframeResult'
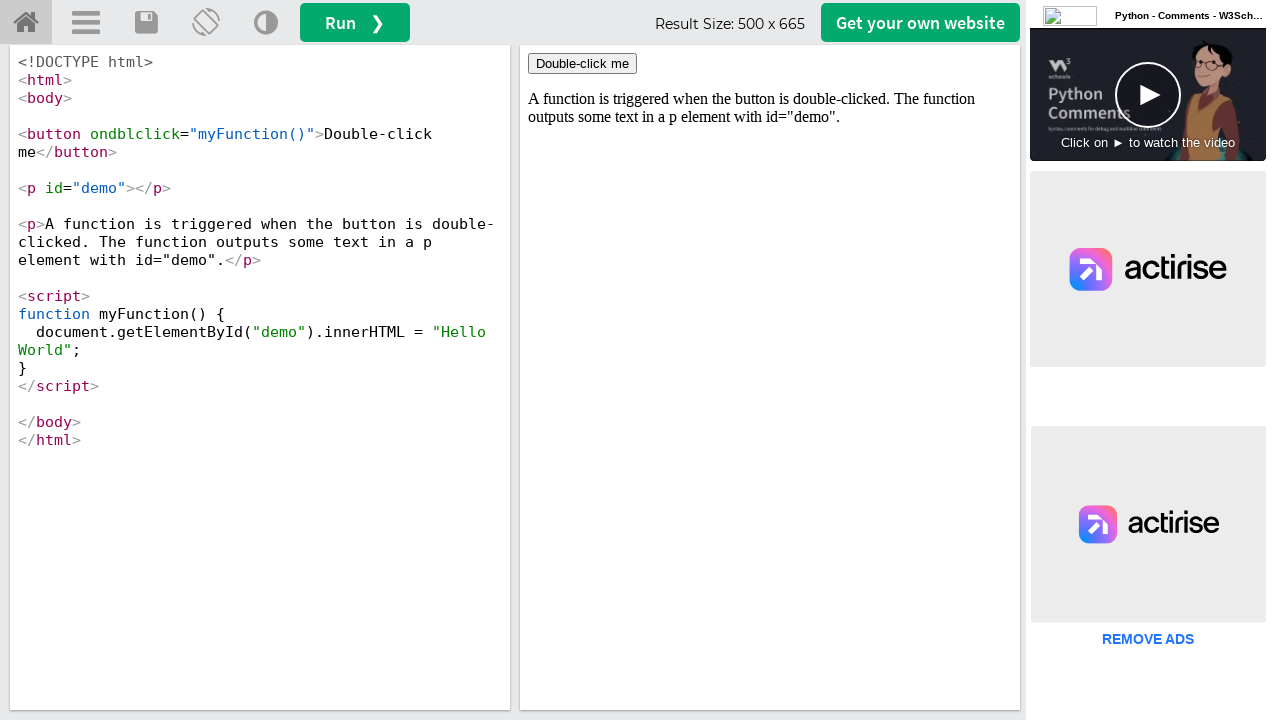

Double-clicked the 'Double-click me' button in iframe at (582, 64) on iframe[name='iframeResult'] >> internal:control=enter-frame >> button:has-text('
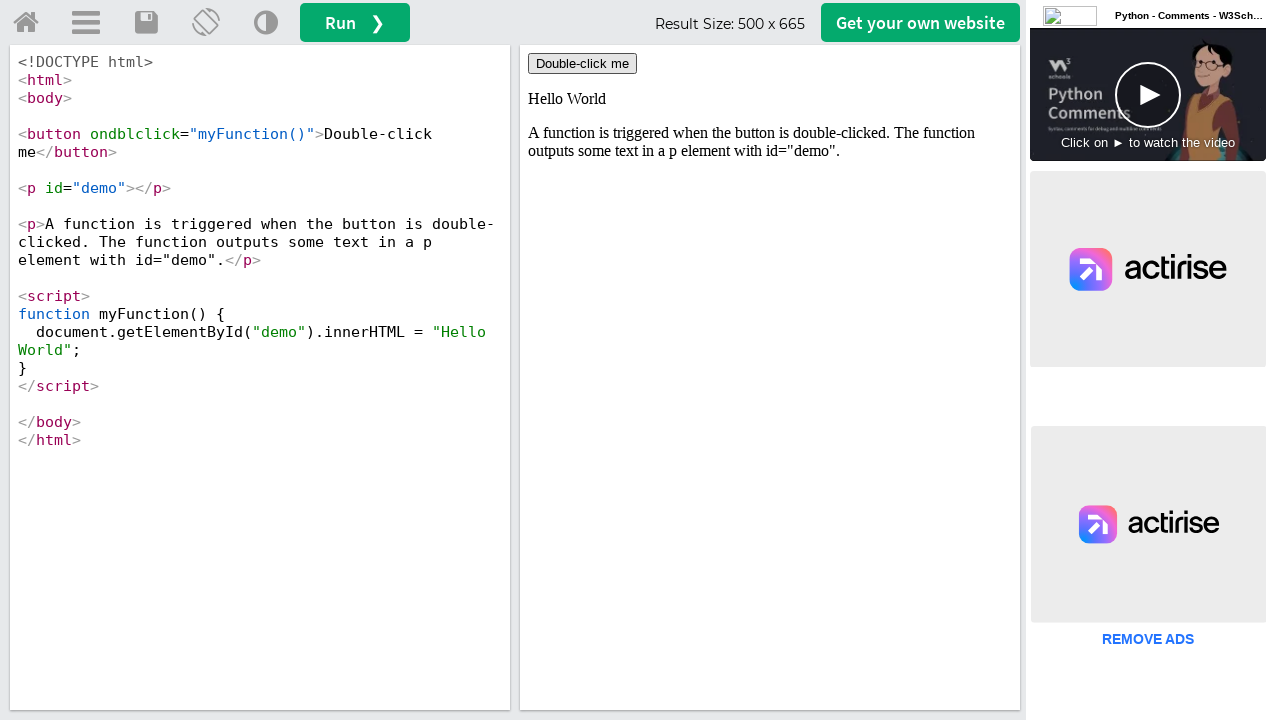

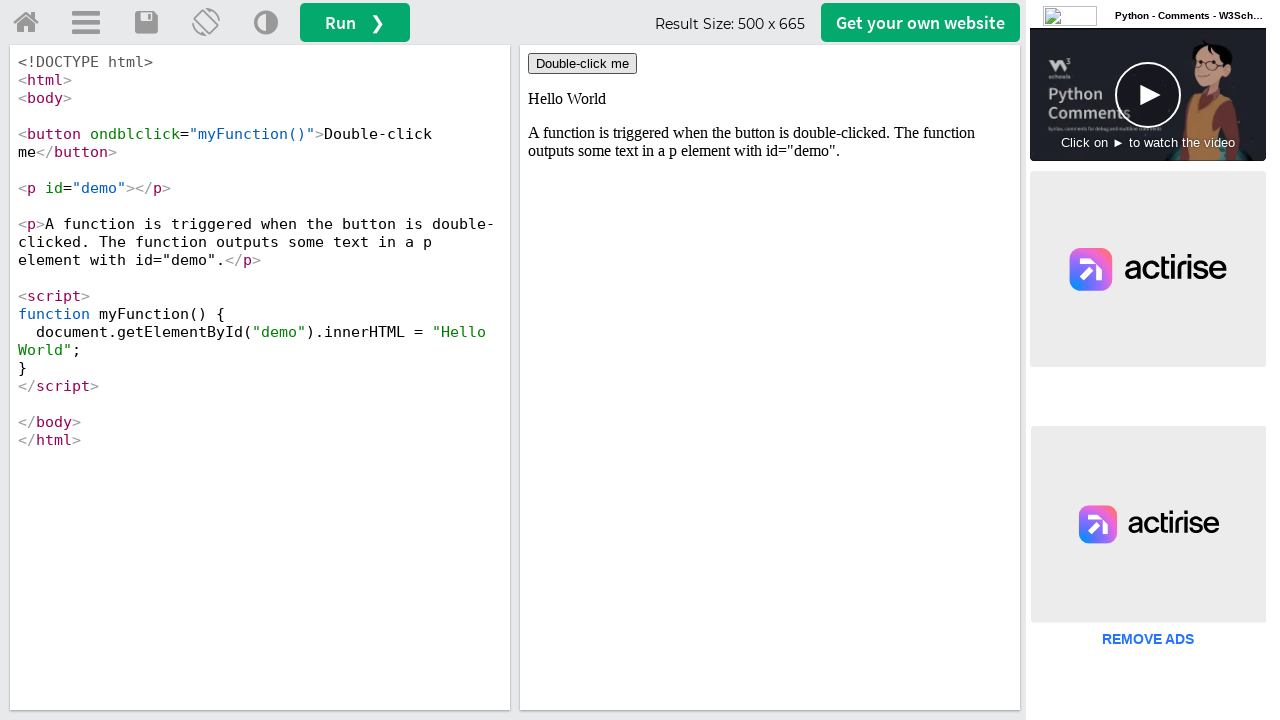